Tests form validation by leaving first name field empty and verifying error highlighting appears

Starting URL: https://demoqa.com

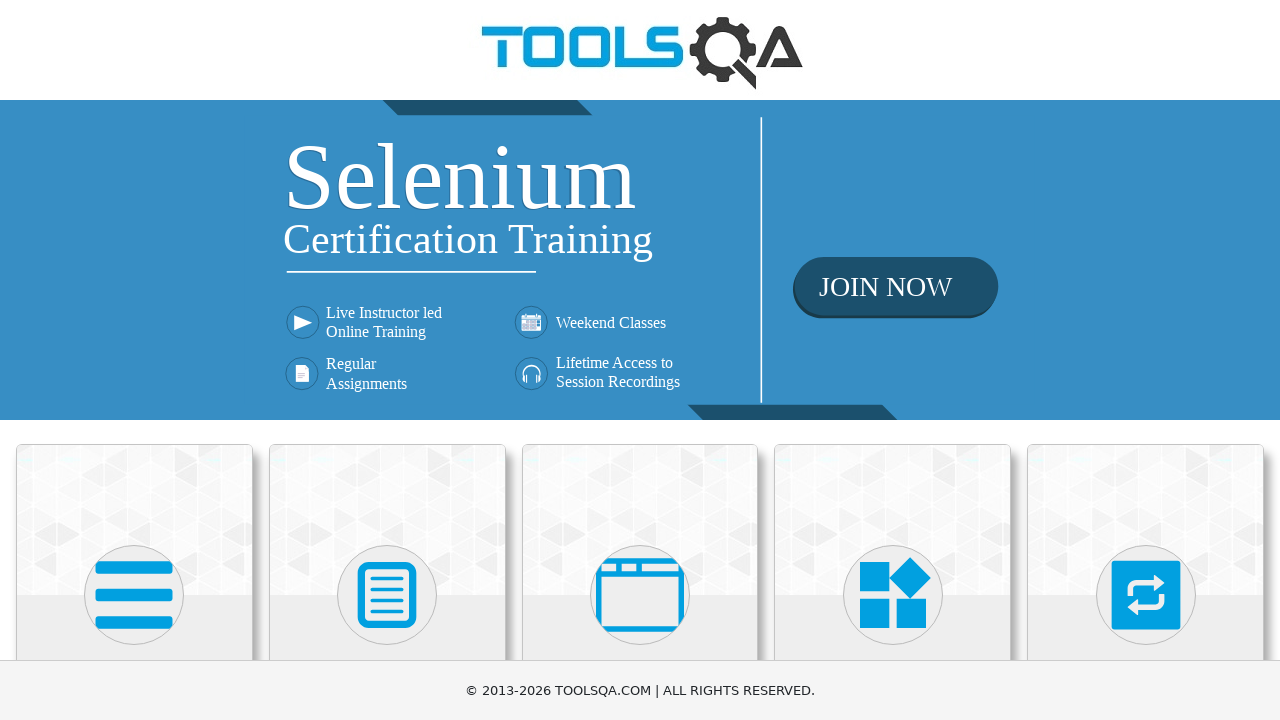

Navigated to automation practice form page
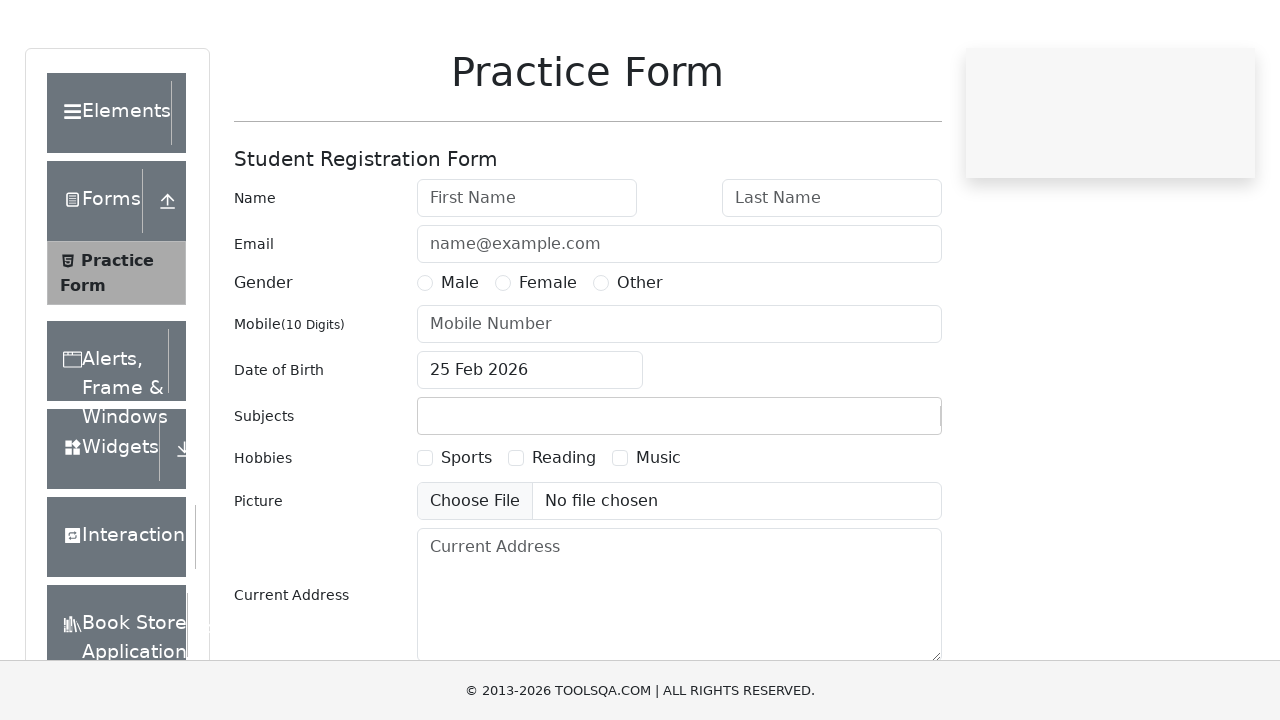

Filled last name field with 'Johnson' on #lastName
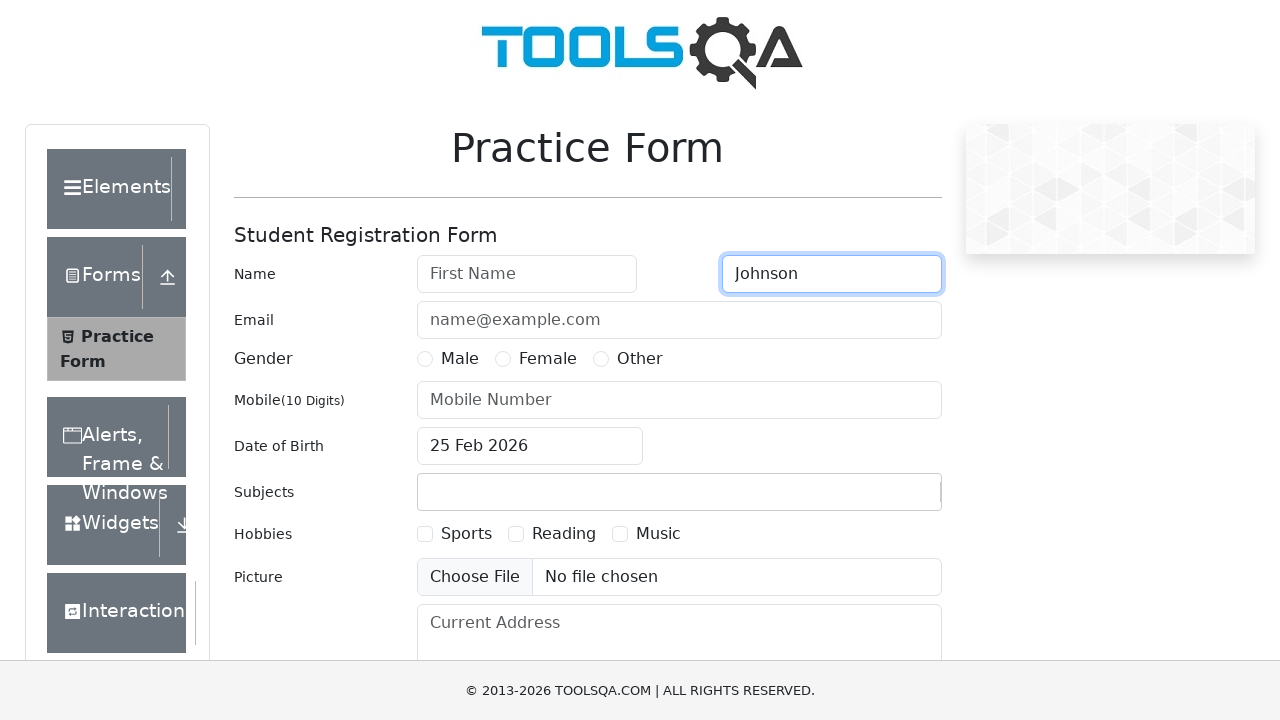

Selected gender radio button at (460, 359) on label[for='gender-radio-1']
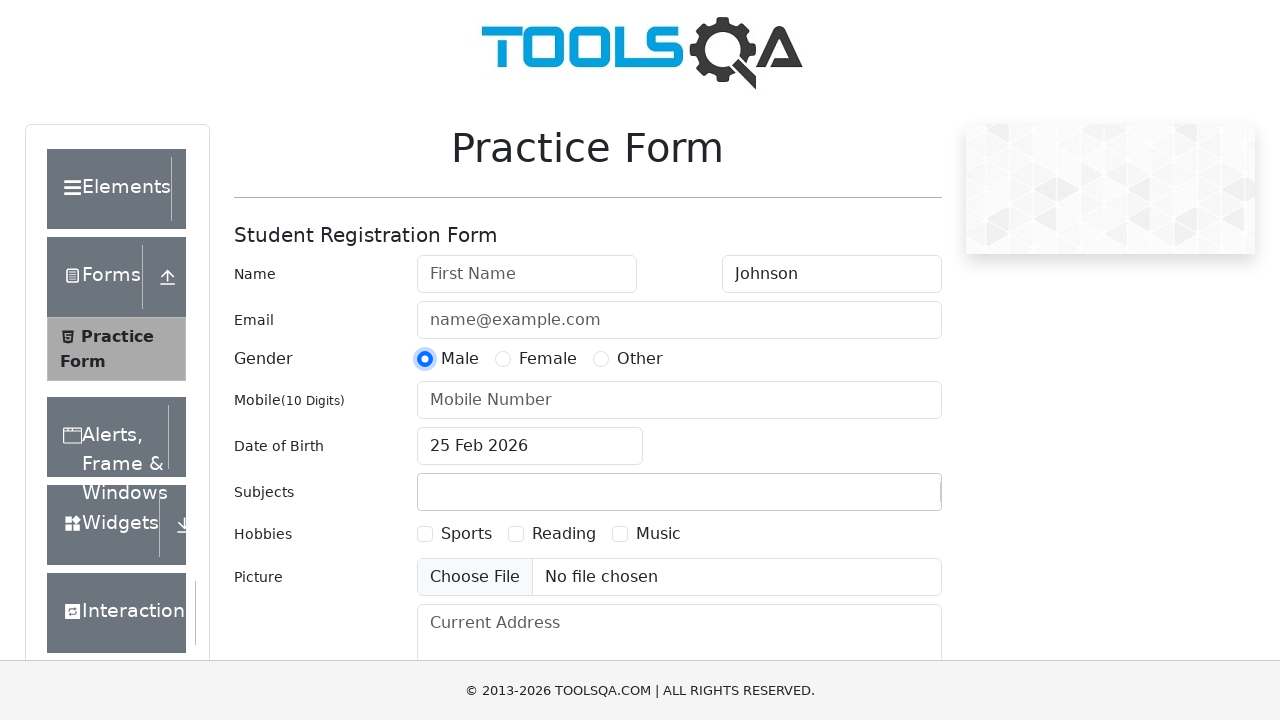

Filled phone number field with '5551112222' on #userNumber
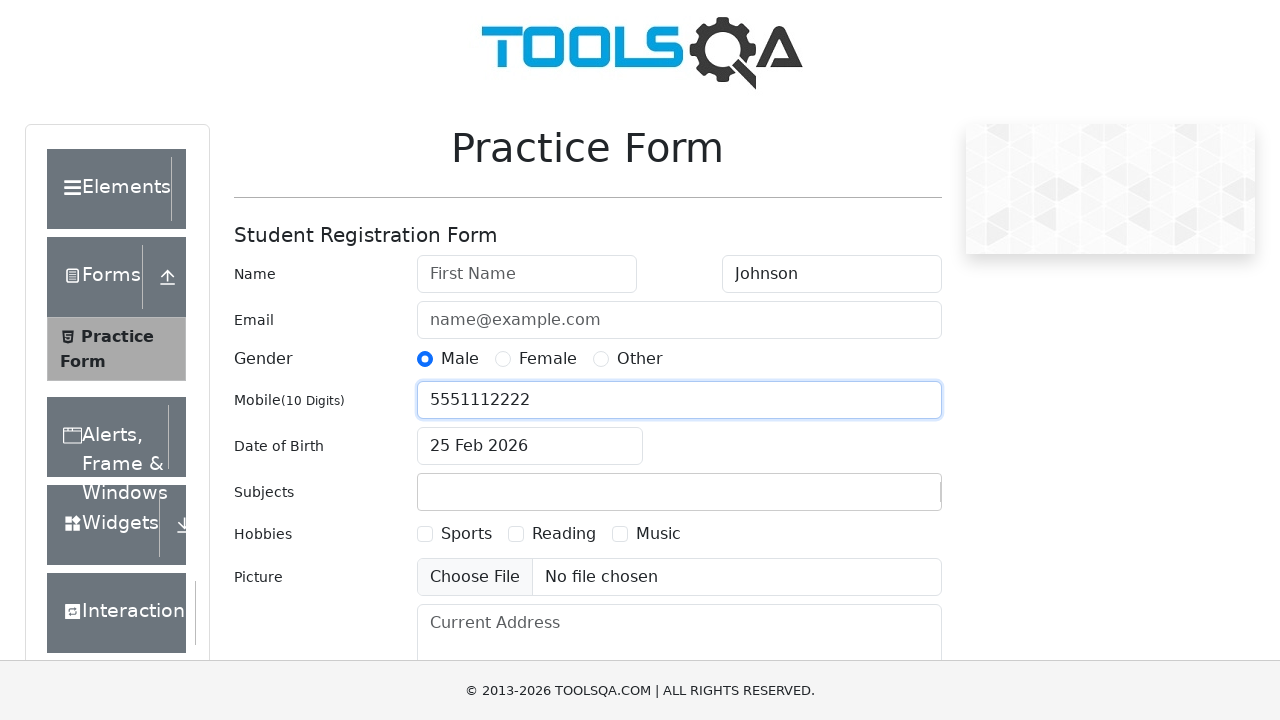

Clicked submit button to attempt form submission at (885, 499) on #submit
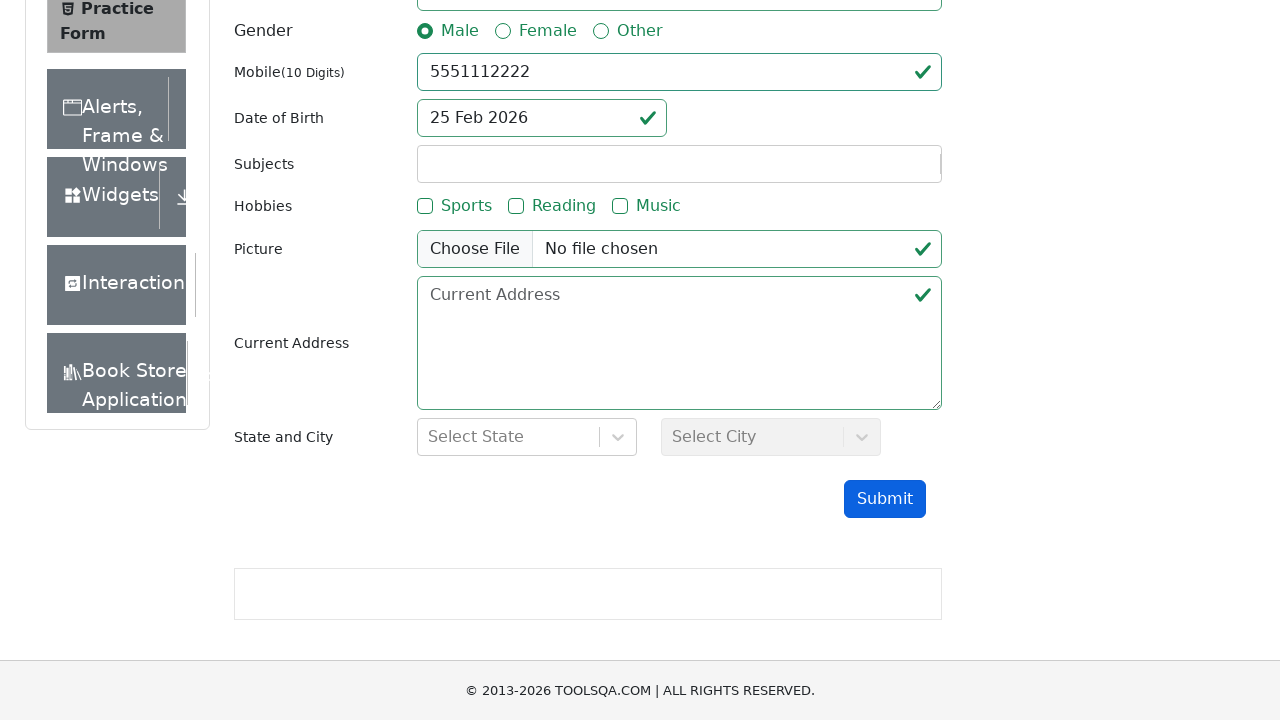

Verified first name field shows invalid state due to empty value
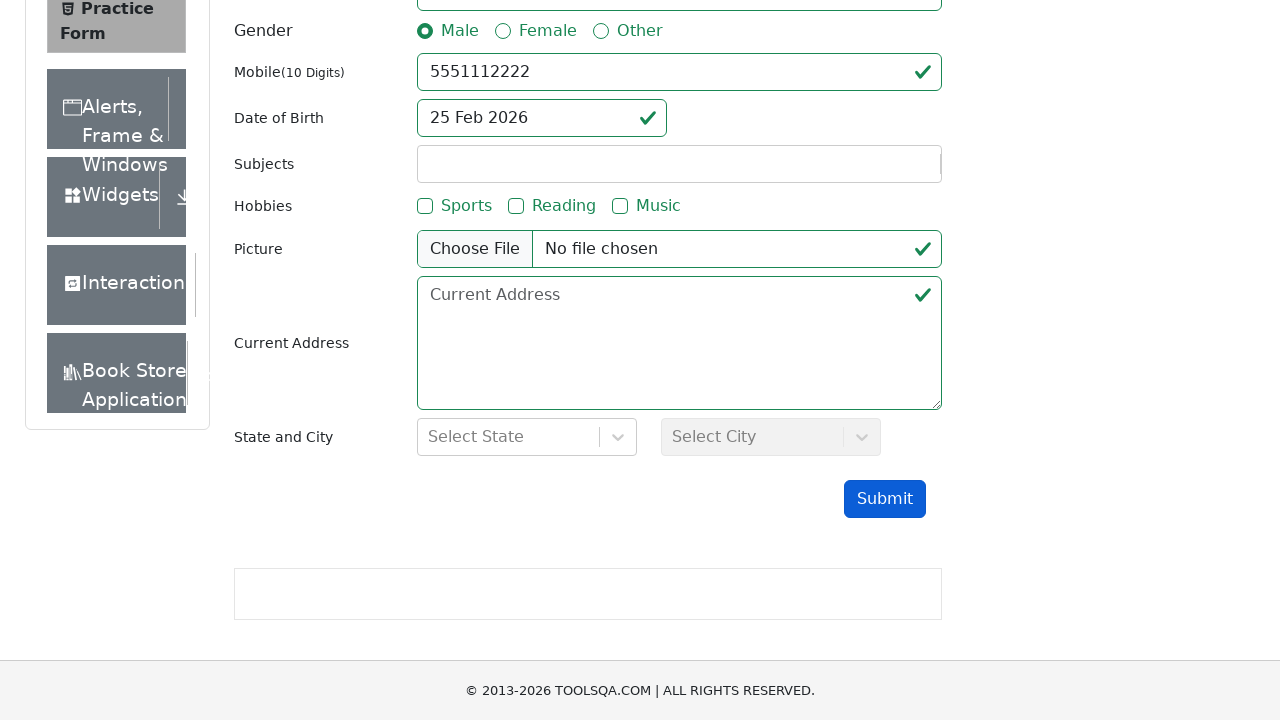

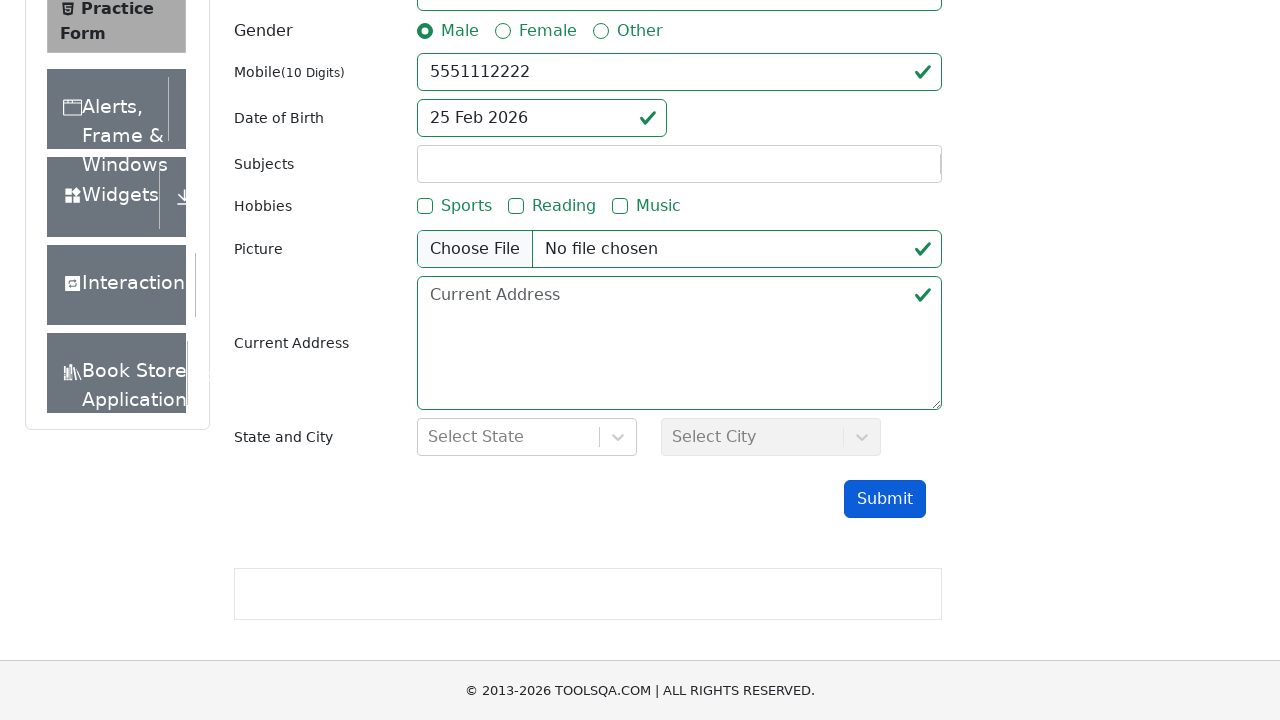